Tests alert handling functionality by interacting with different types of JavaScript alerts including simple, confirm, and prompt dialogs

Starting URL: https://demo.automationtesting.in/Alerts.html

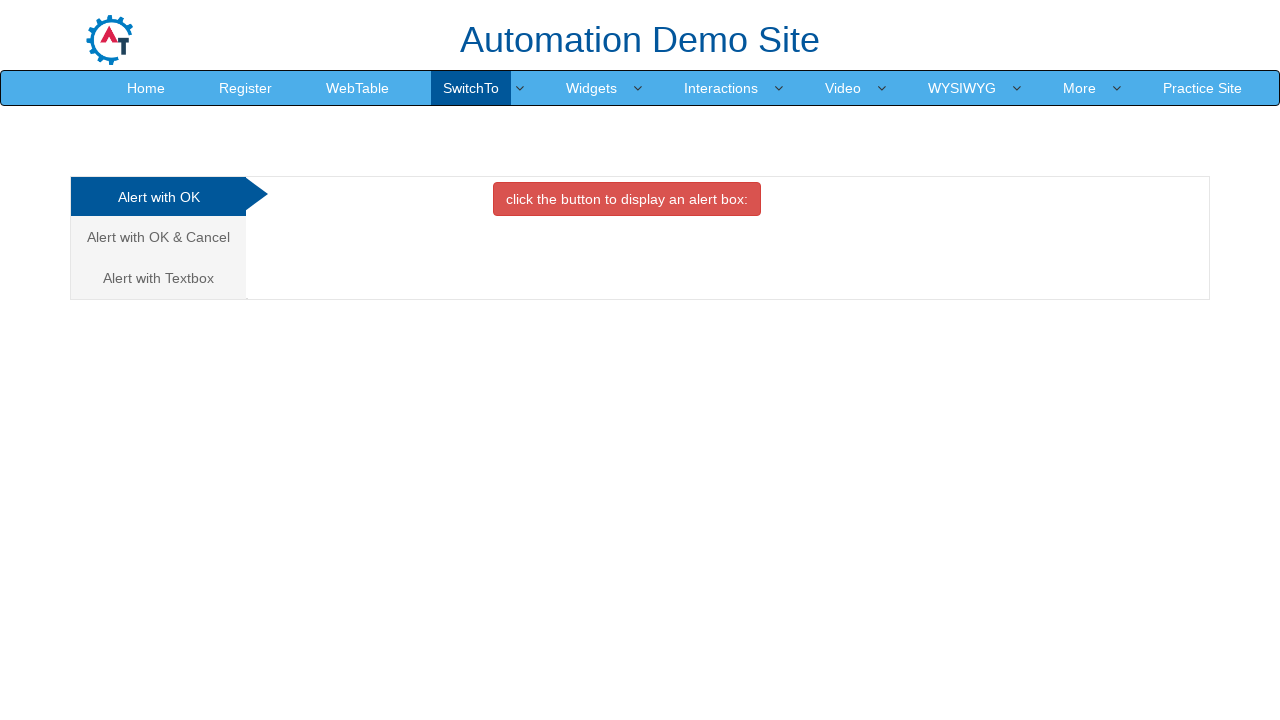

Clicked OK tab to trigger simple alert at (627, 199) on #OKTab
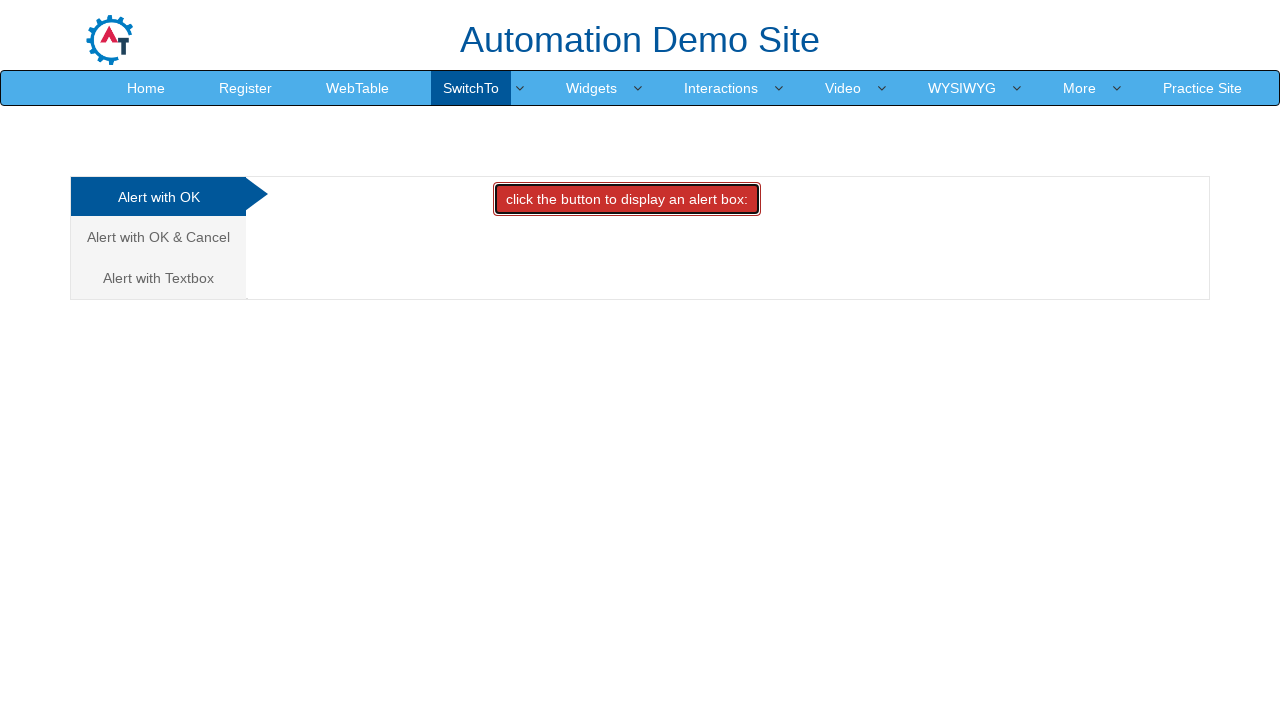

Set up dialog handler to dismiss simple alert
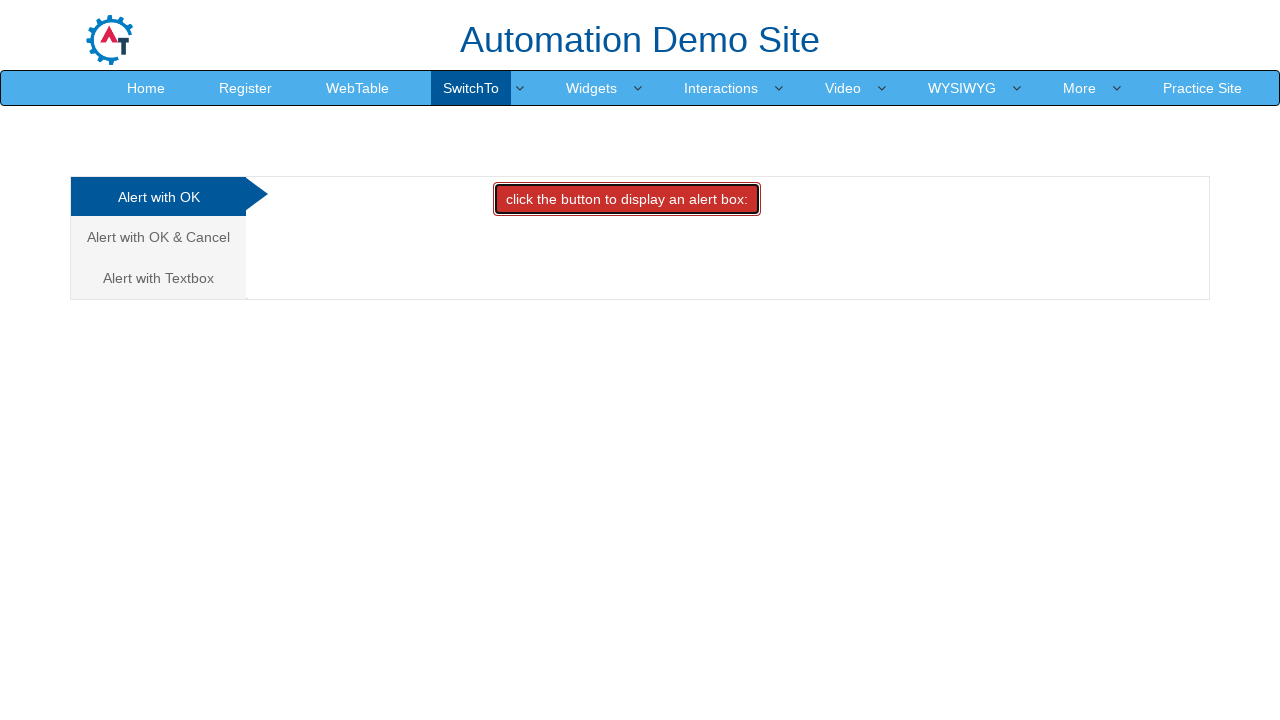

Clicked link to navigate to cancel/confirm alert tab at (158, 237) on a[href='#CancelTab']
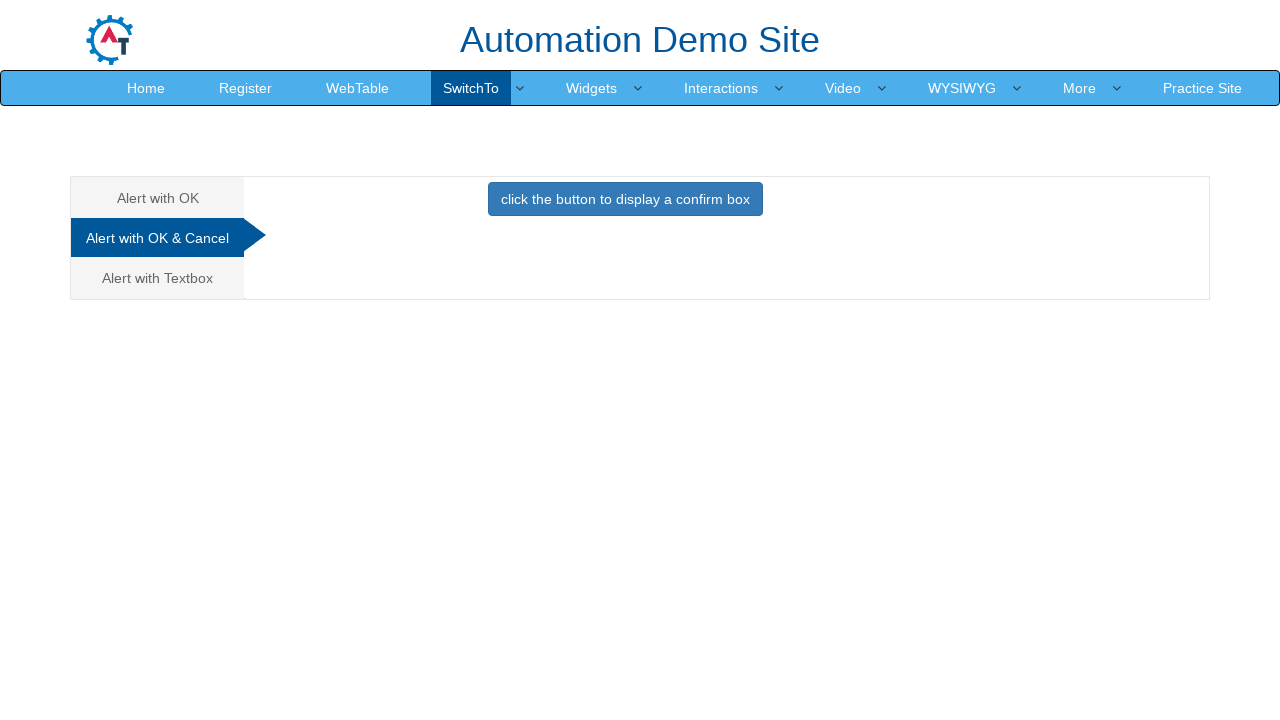

Clicked cancel tab to trigger confirm alert at (625, 204) on #CancelTab
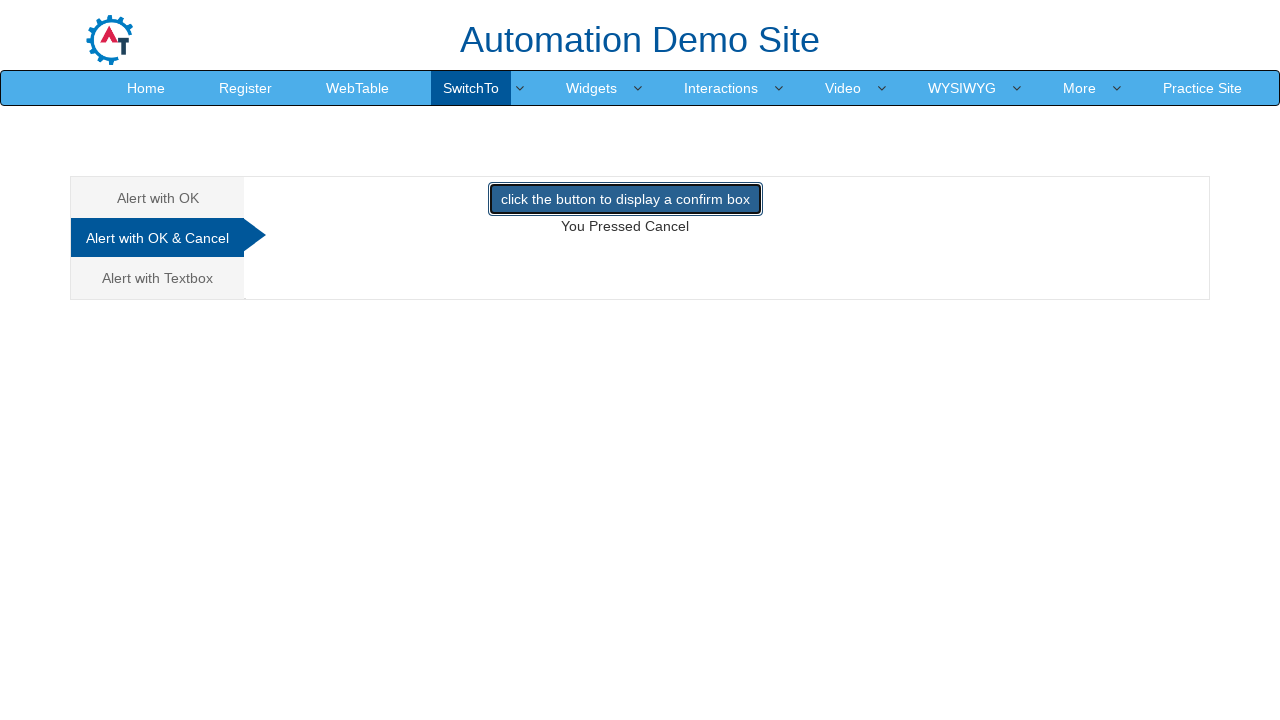

Set up dialog handler to dismiss confirm alert
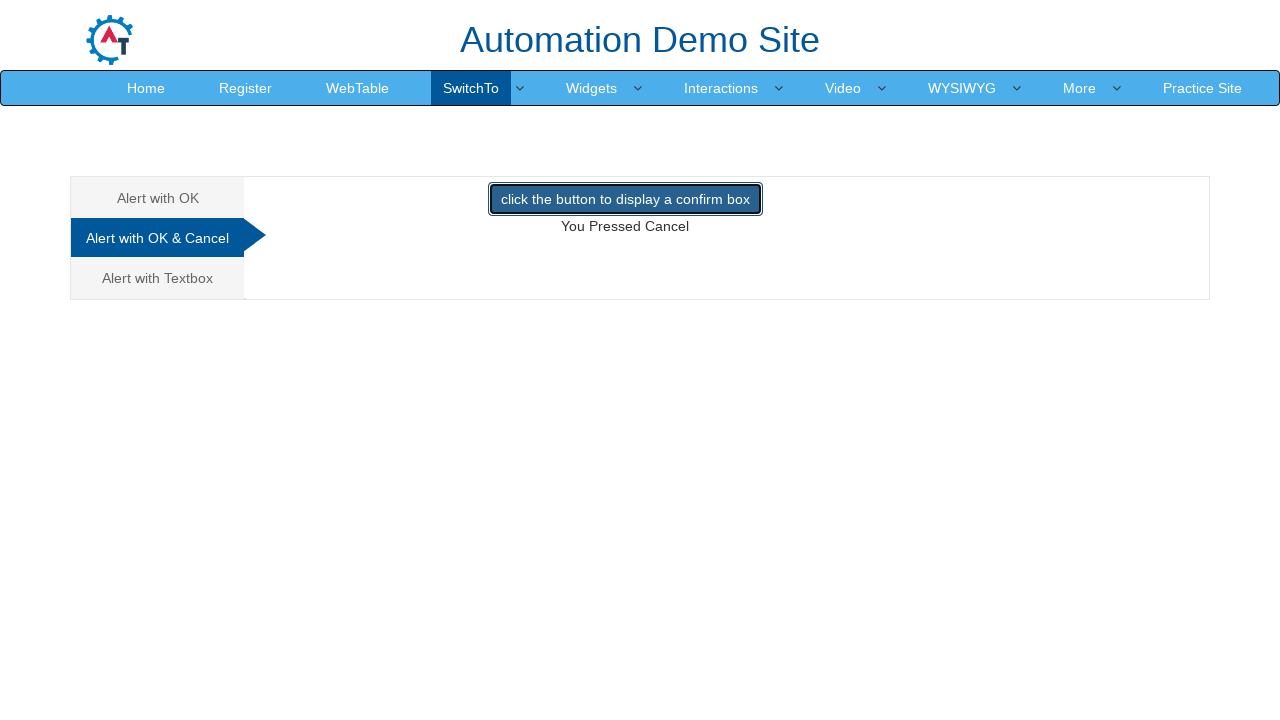

Clicked link to navigate to prompt alert tab at (158, 278) on a[href='#Textbox']
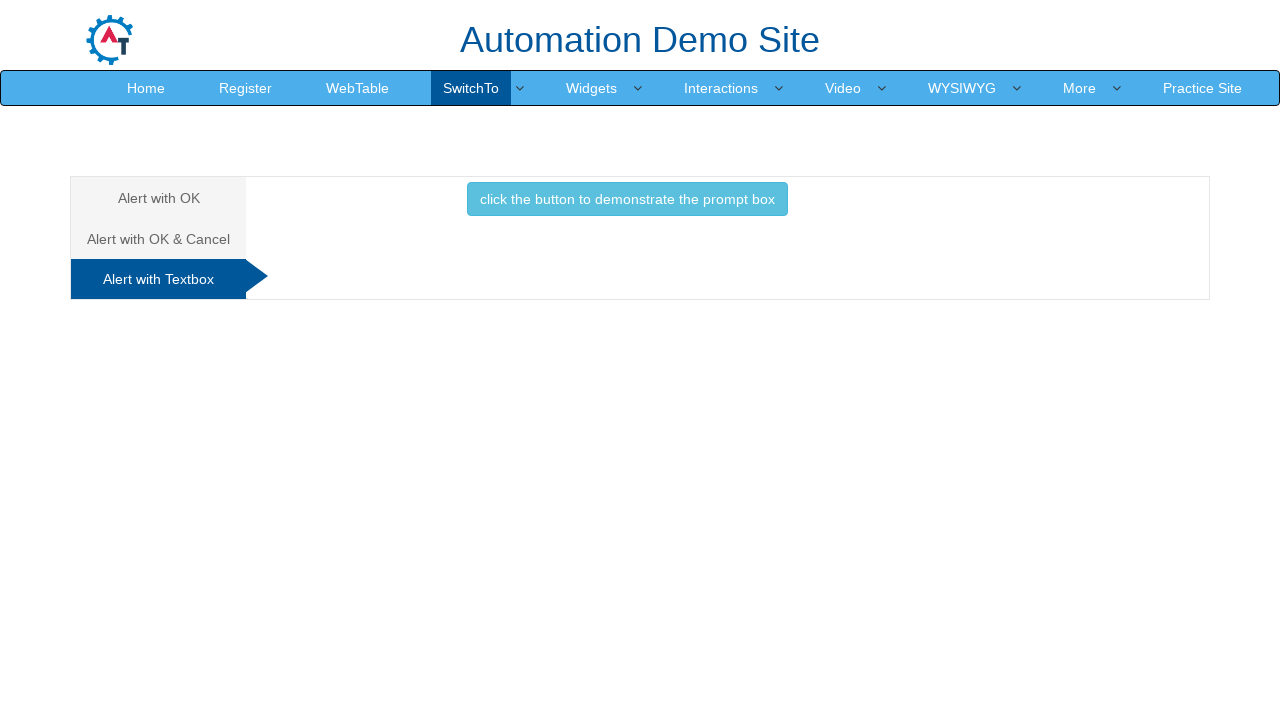

Clicked textbox to trigger prompt alert at (627, 204) on #Textbox
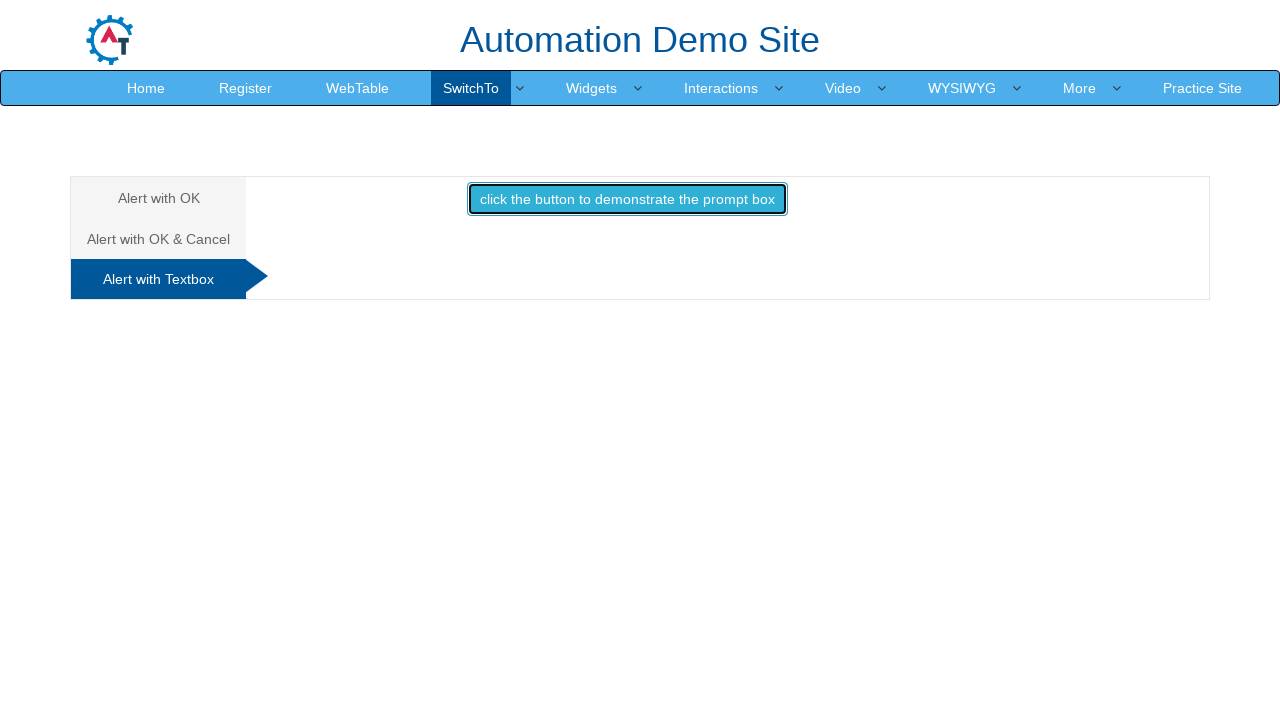

Set up dialog handler to accept prompt alert with text 'Automation'
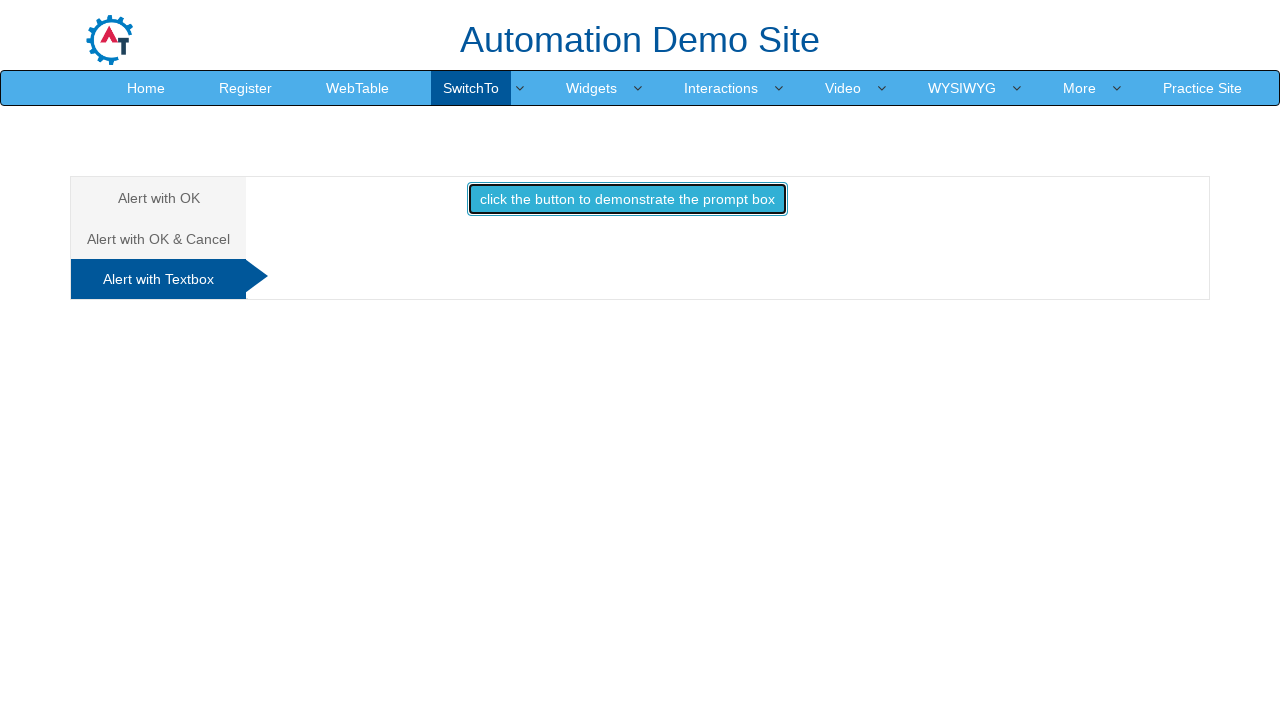

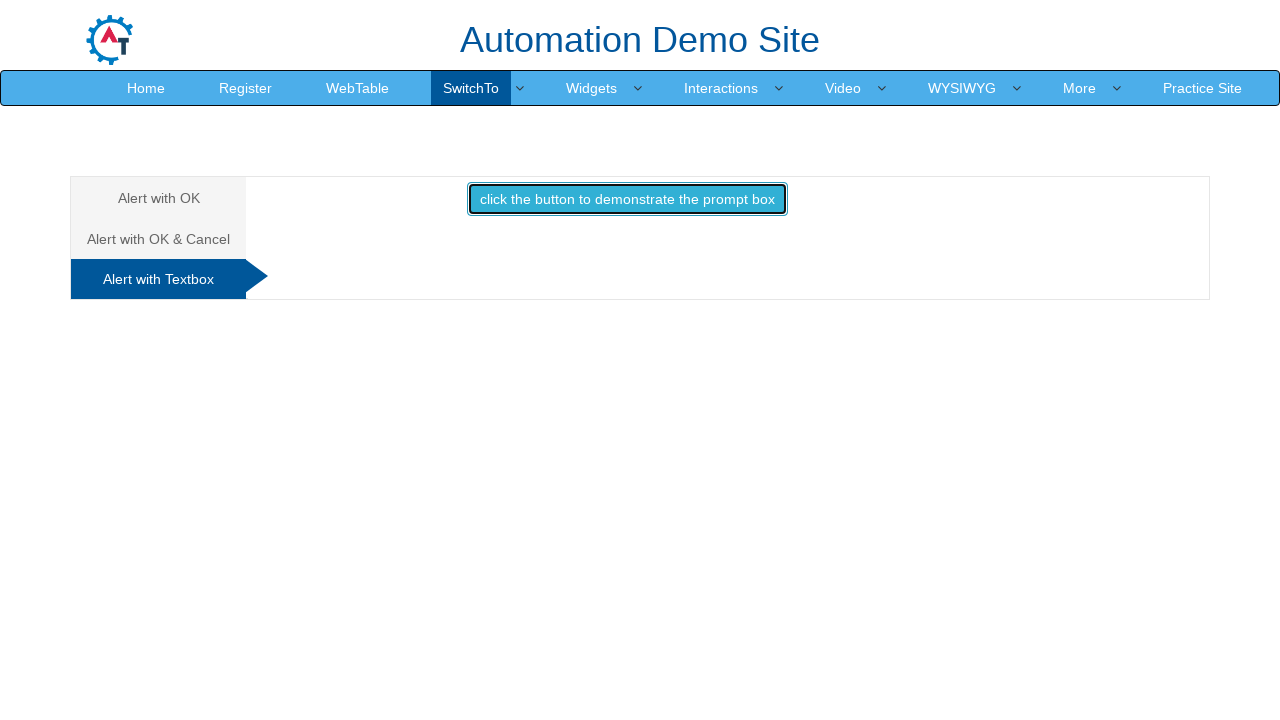